Navigates to a Polish amateur tournaments website, clicks on the "Tenis stołowy" (Table Tennis) link in the main navigation, then clicks on a "więcej" (more) link to access the full ranking page.

Starting URL: https://turniejeamatorskie.info/

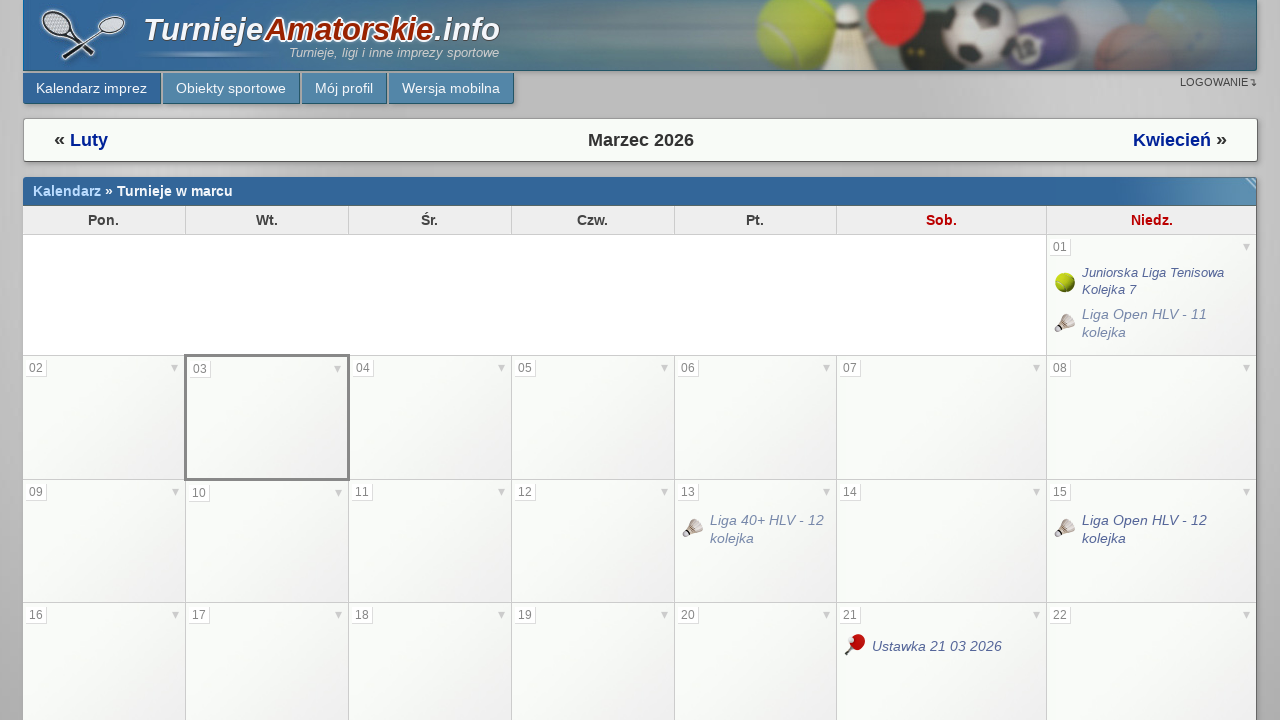

Tenis stołowy link became visible
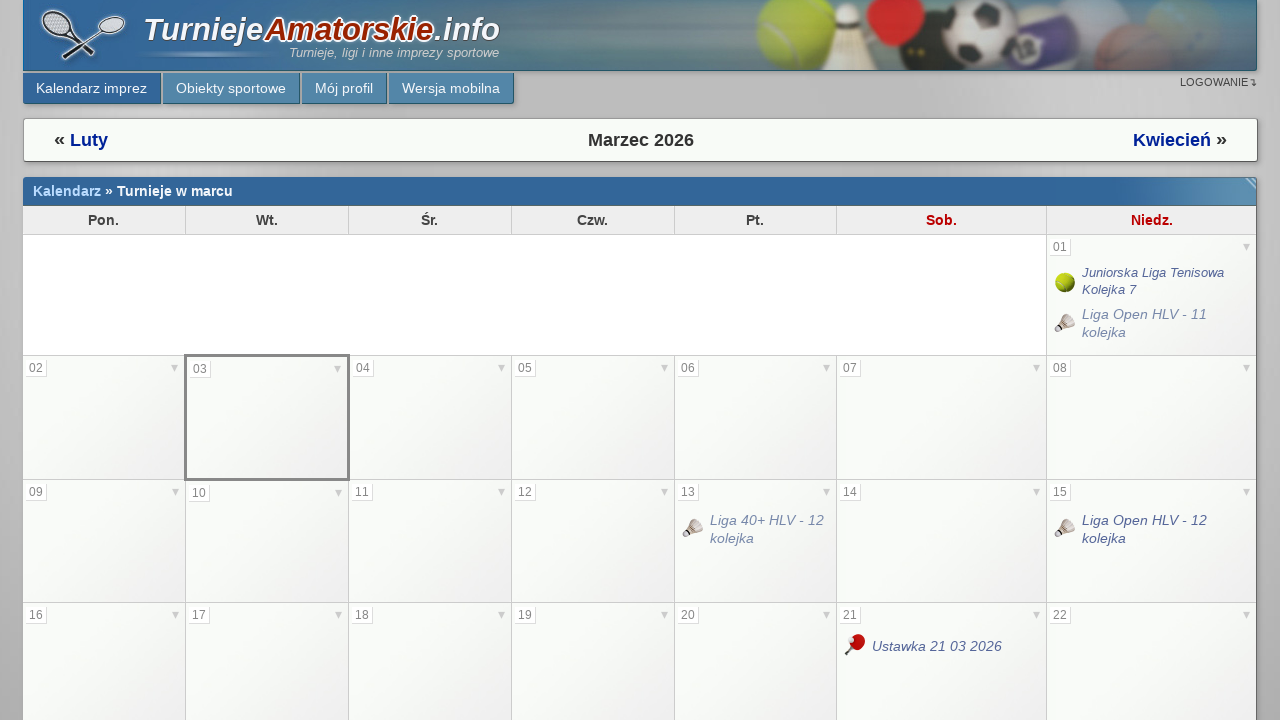

Clicked on Tenis stołowy (Table Tennis) link in main navigation at (795, 361) on a.size4[href="/dyscypliny/2-tenis-stolowy"]
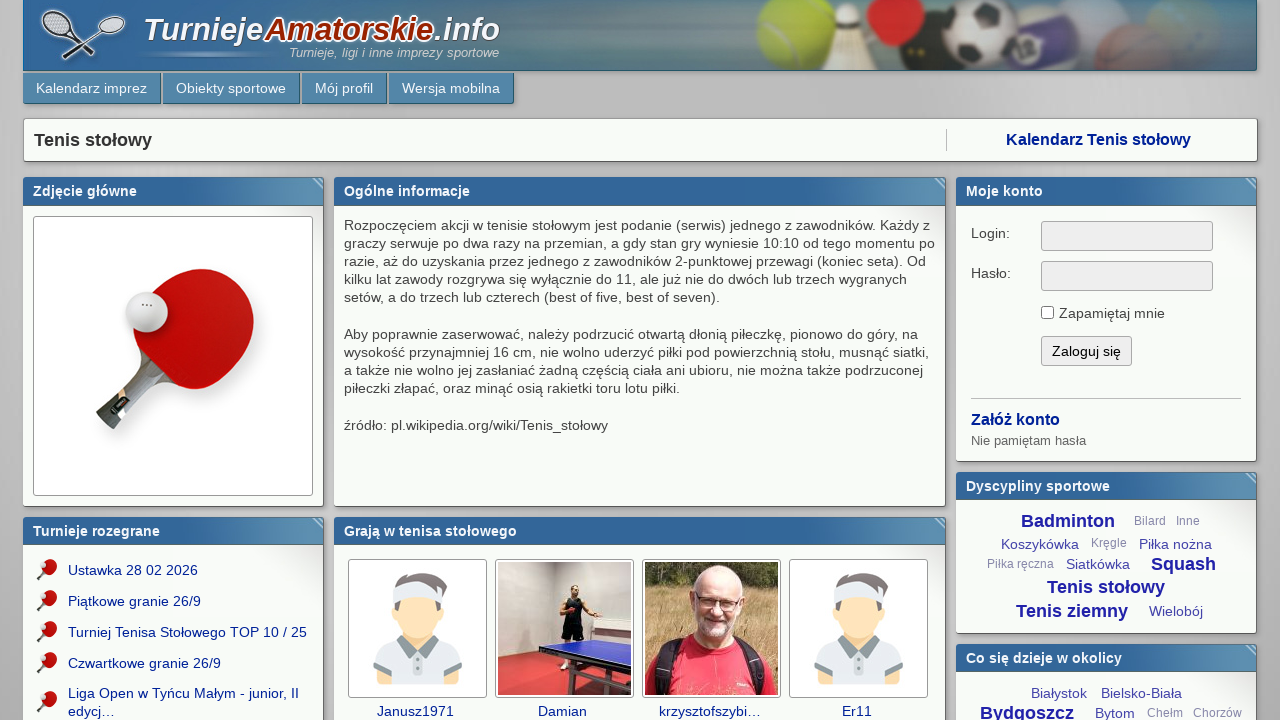

Navigated to Tenis stołowy page
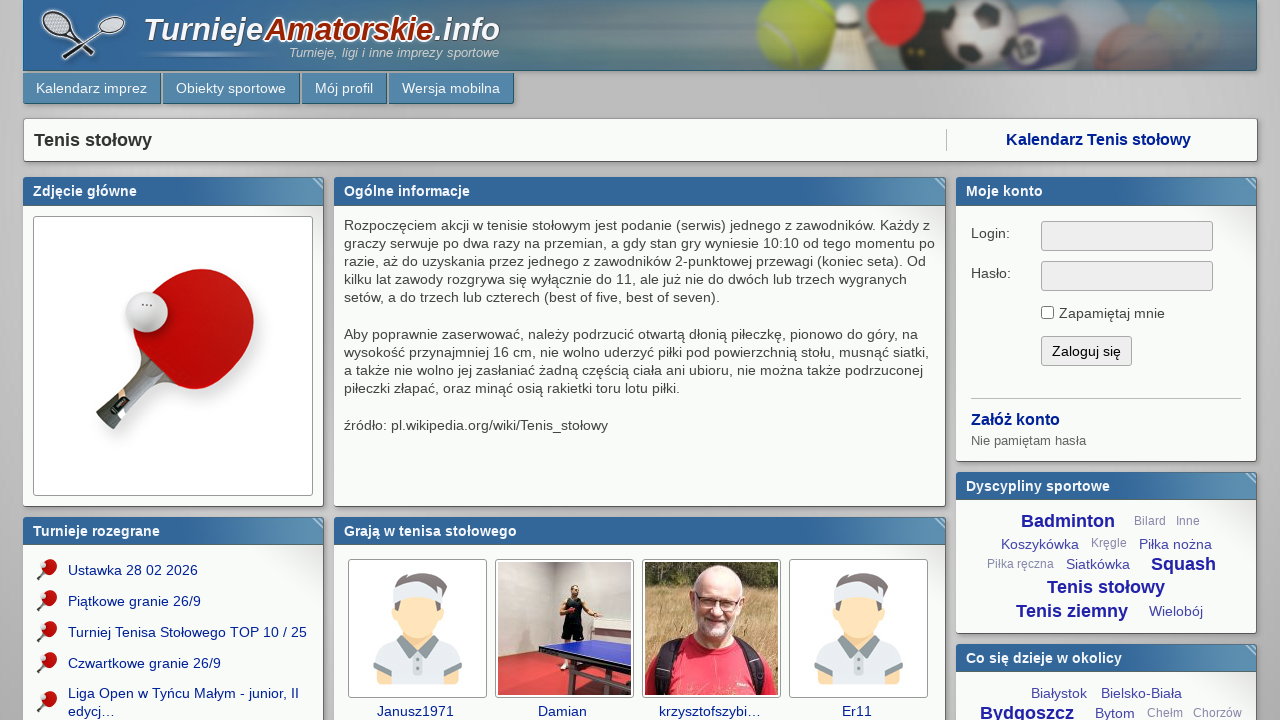

More (więcej) link became visible
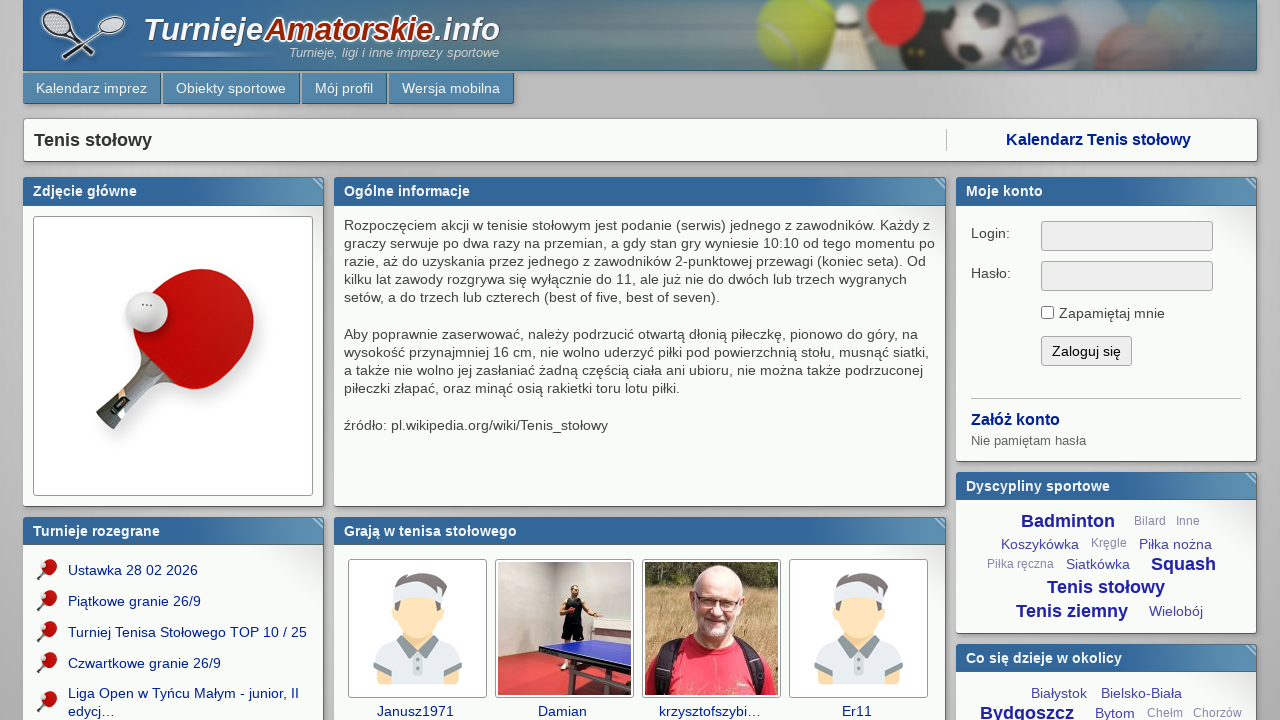

Clicked on więcej (more) link to access full ranking at (894, 534) on a:has-text("więcej")
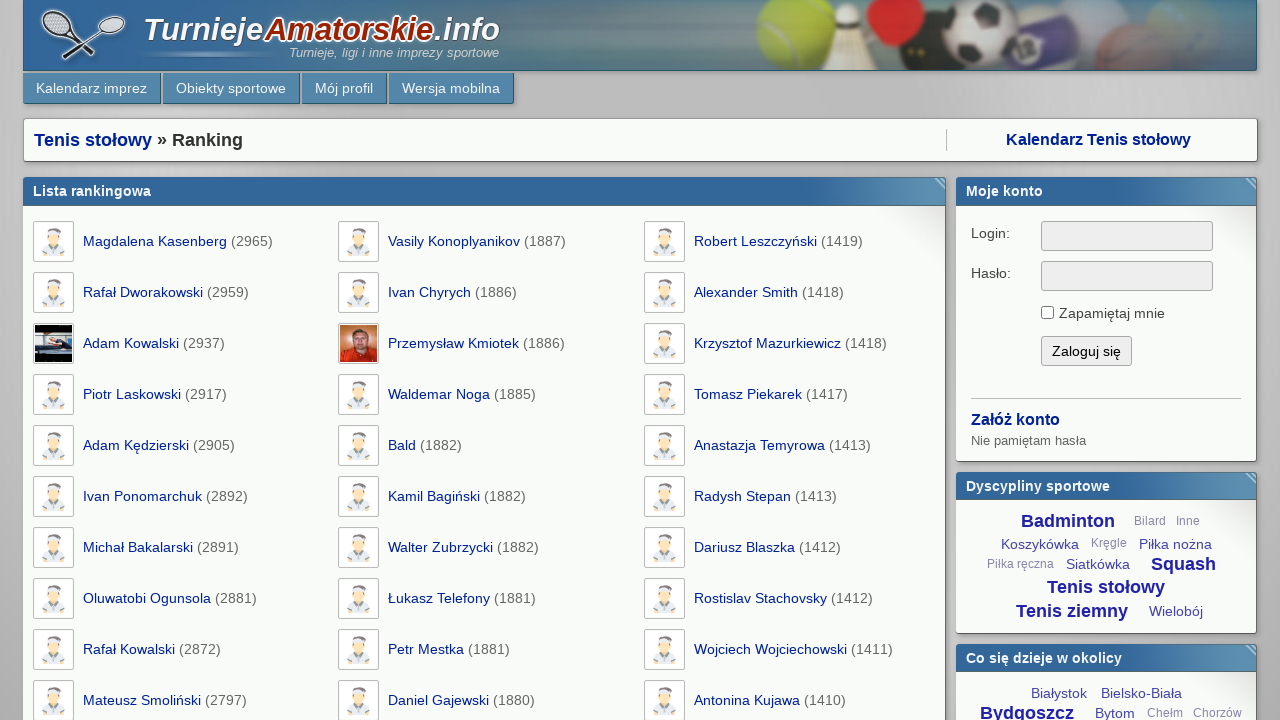

Navigated to Tenis stołowy ranking page
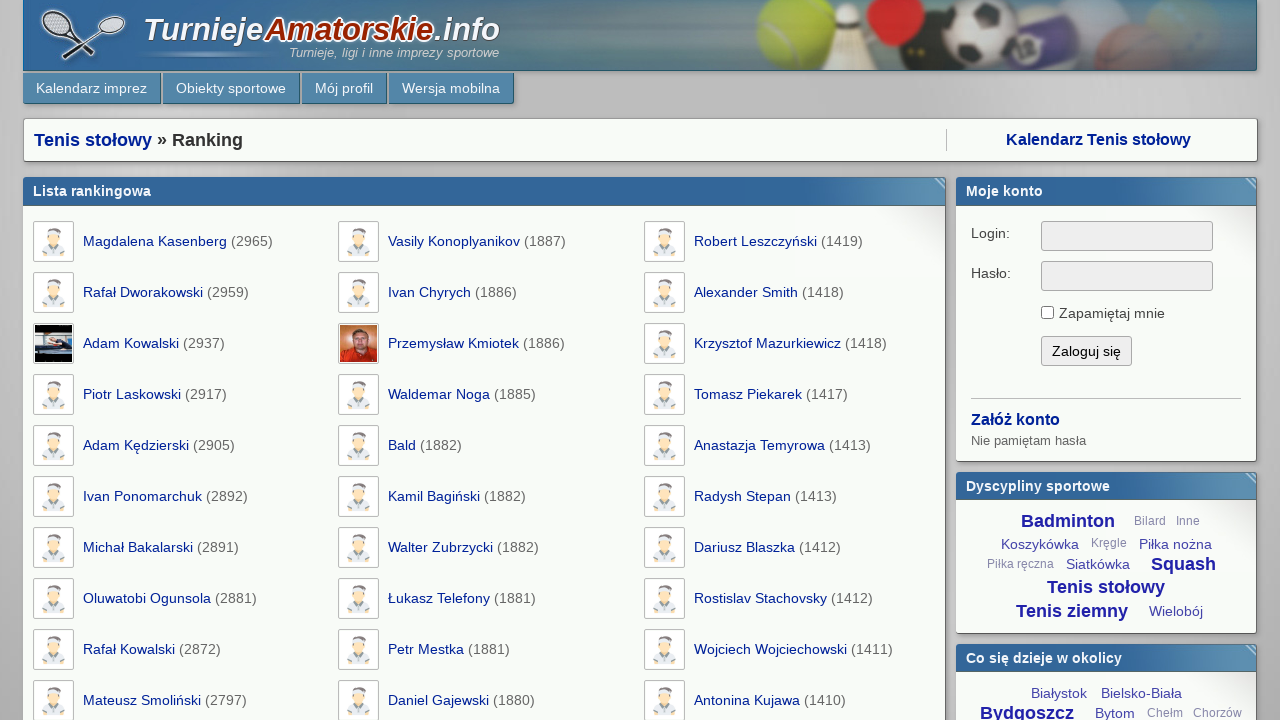

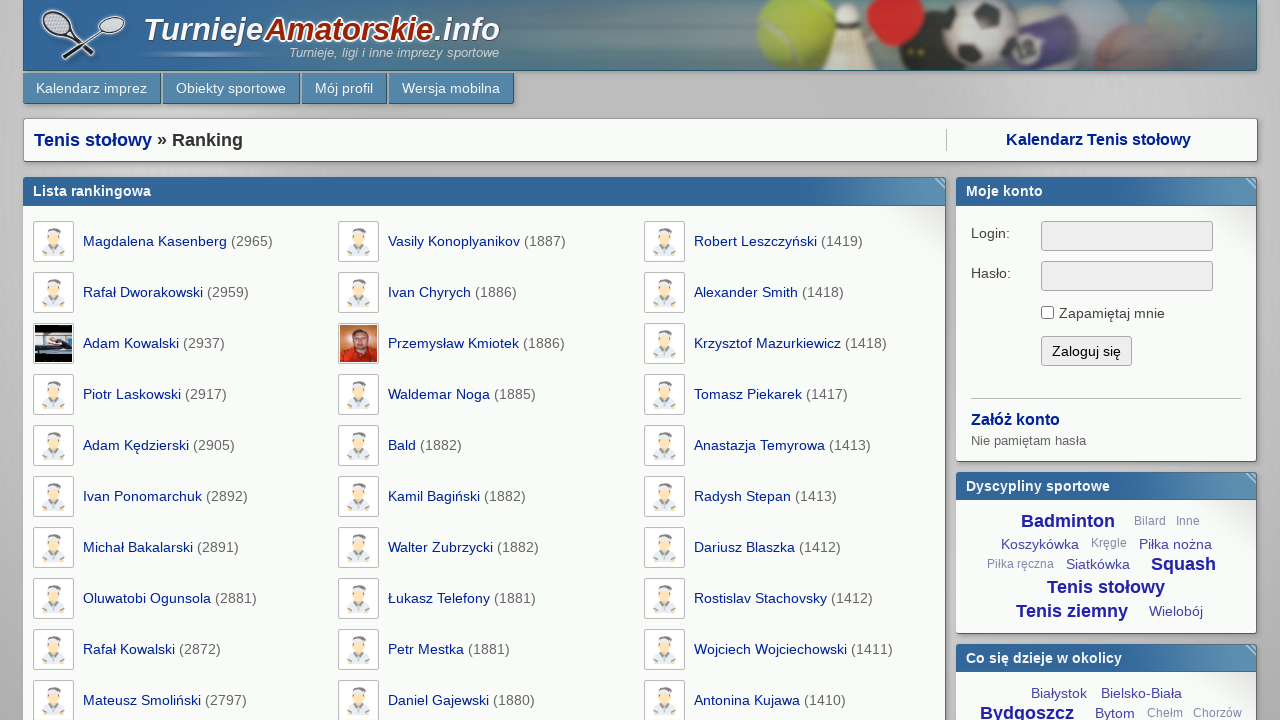